Navigates to the Gajanan Maharaj website, maximizes the browser window, and verifies the page loads successfully by waiting for the page content.

Starting URL: https://www.gajananmaharaj.org/

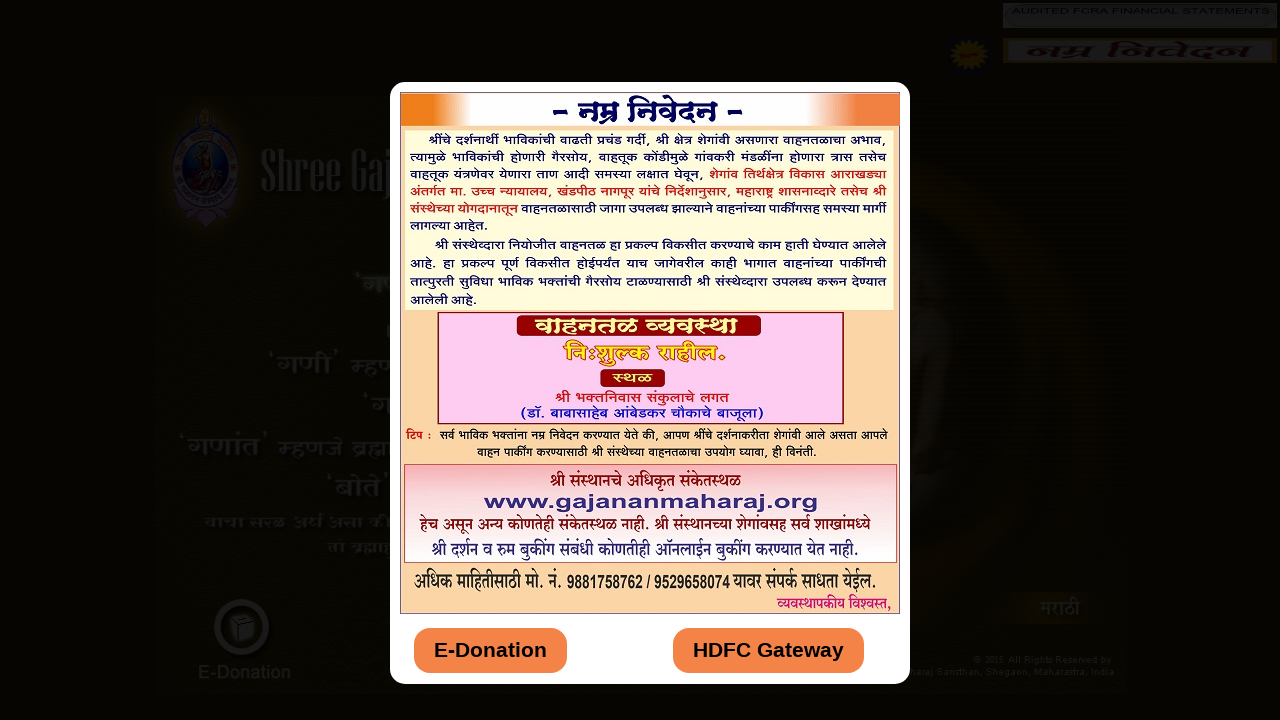

Set viewport size to 1920x1080 to maximize browser window
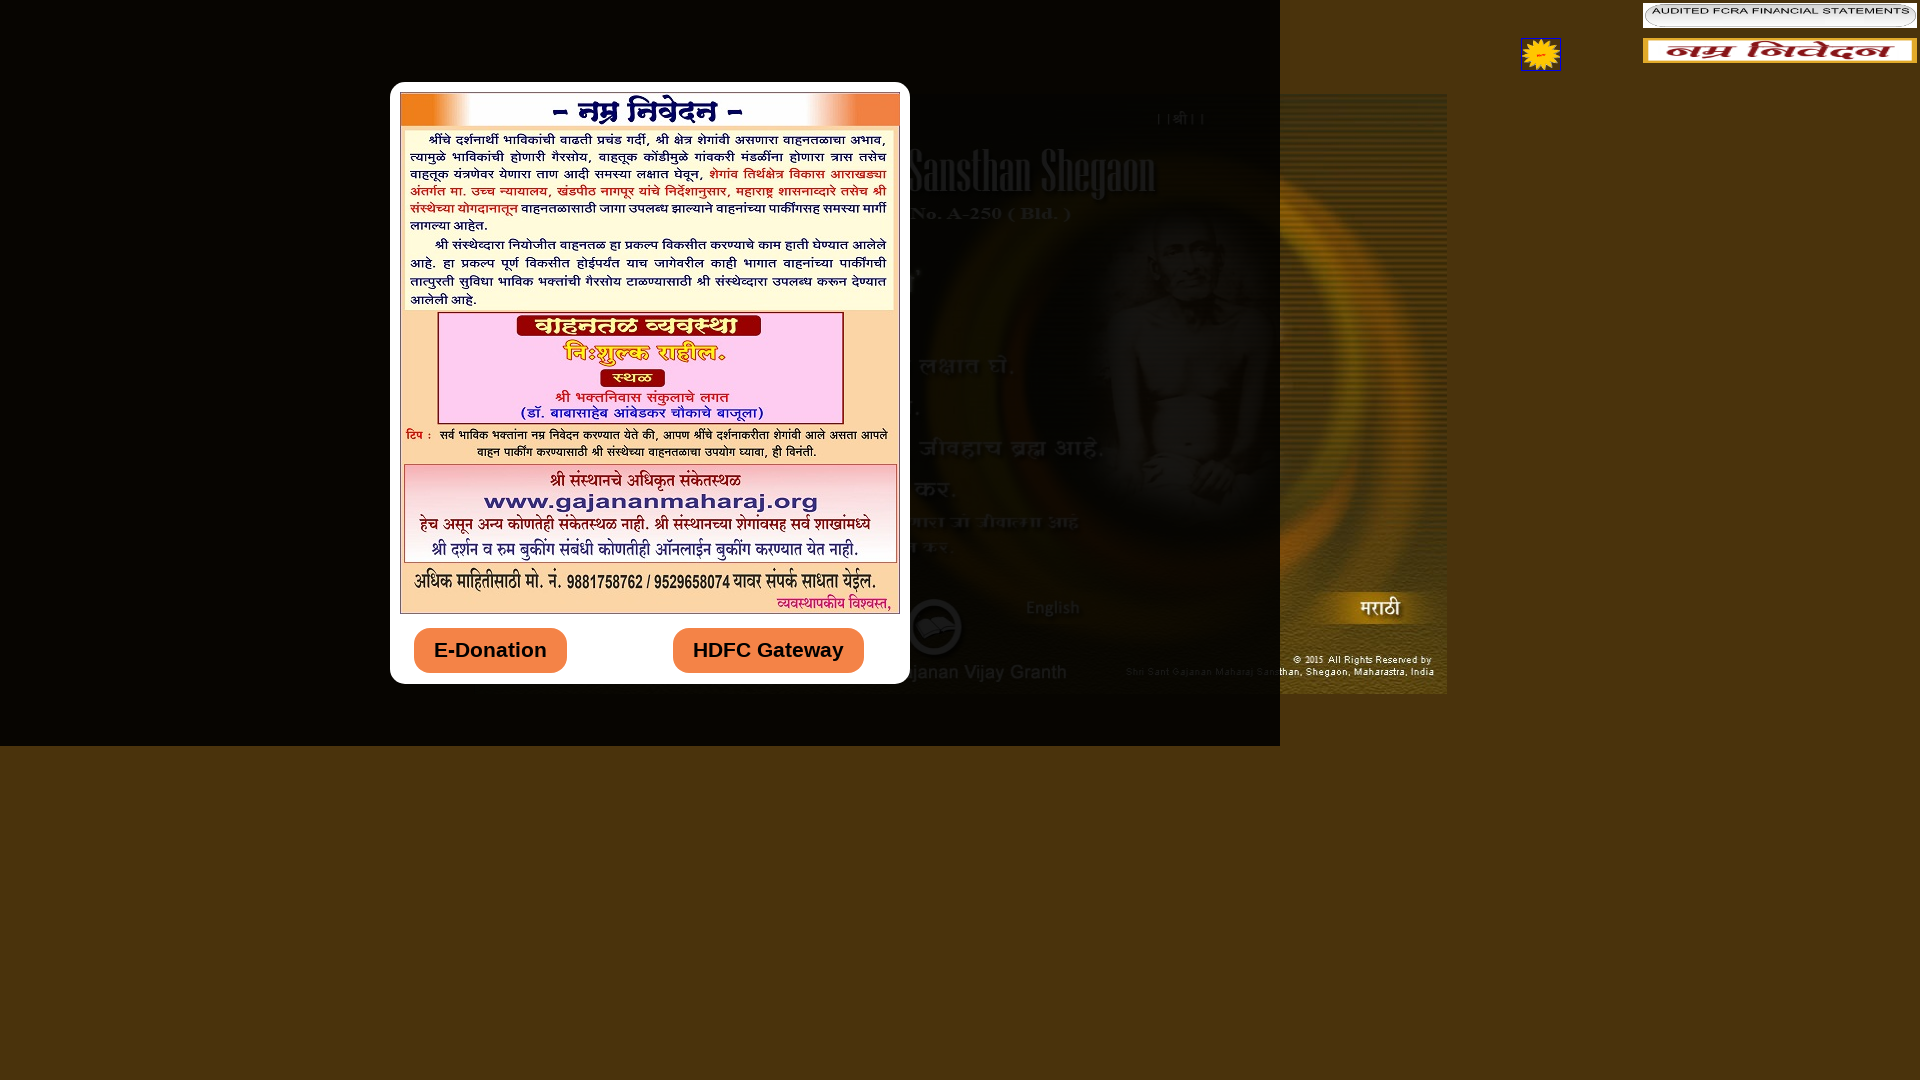

Page loaded successfully and reached networkidle state
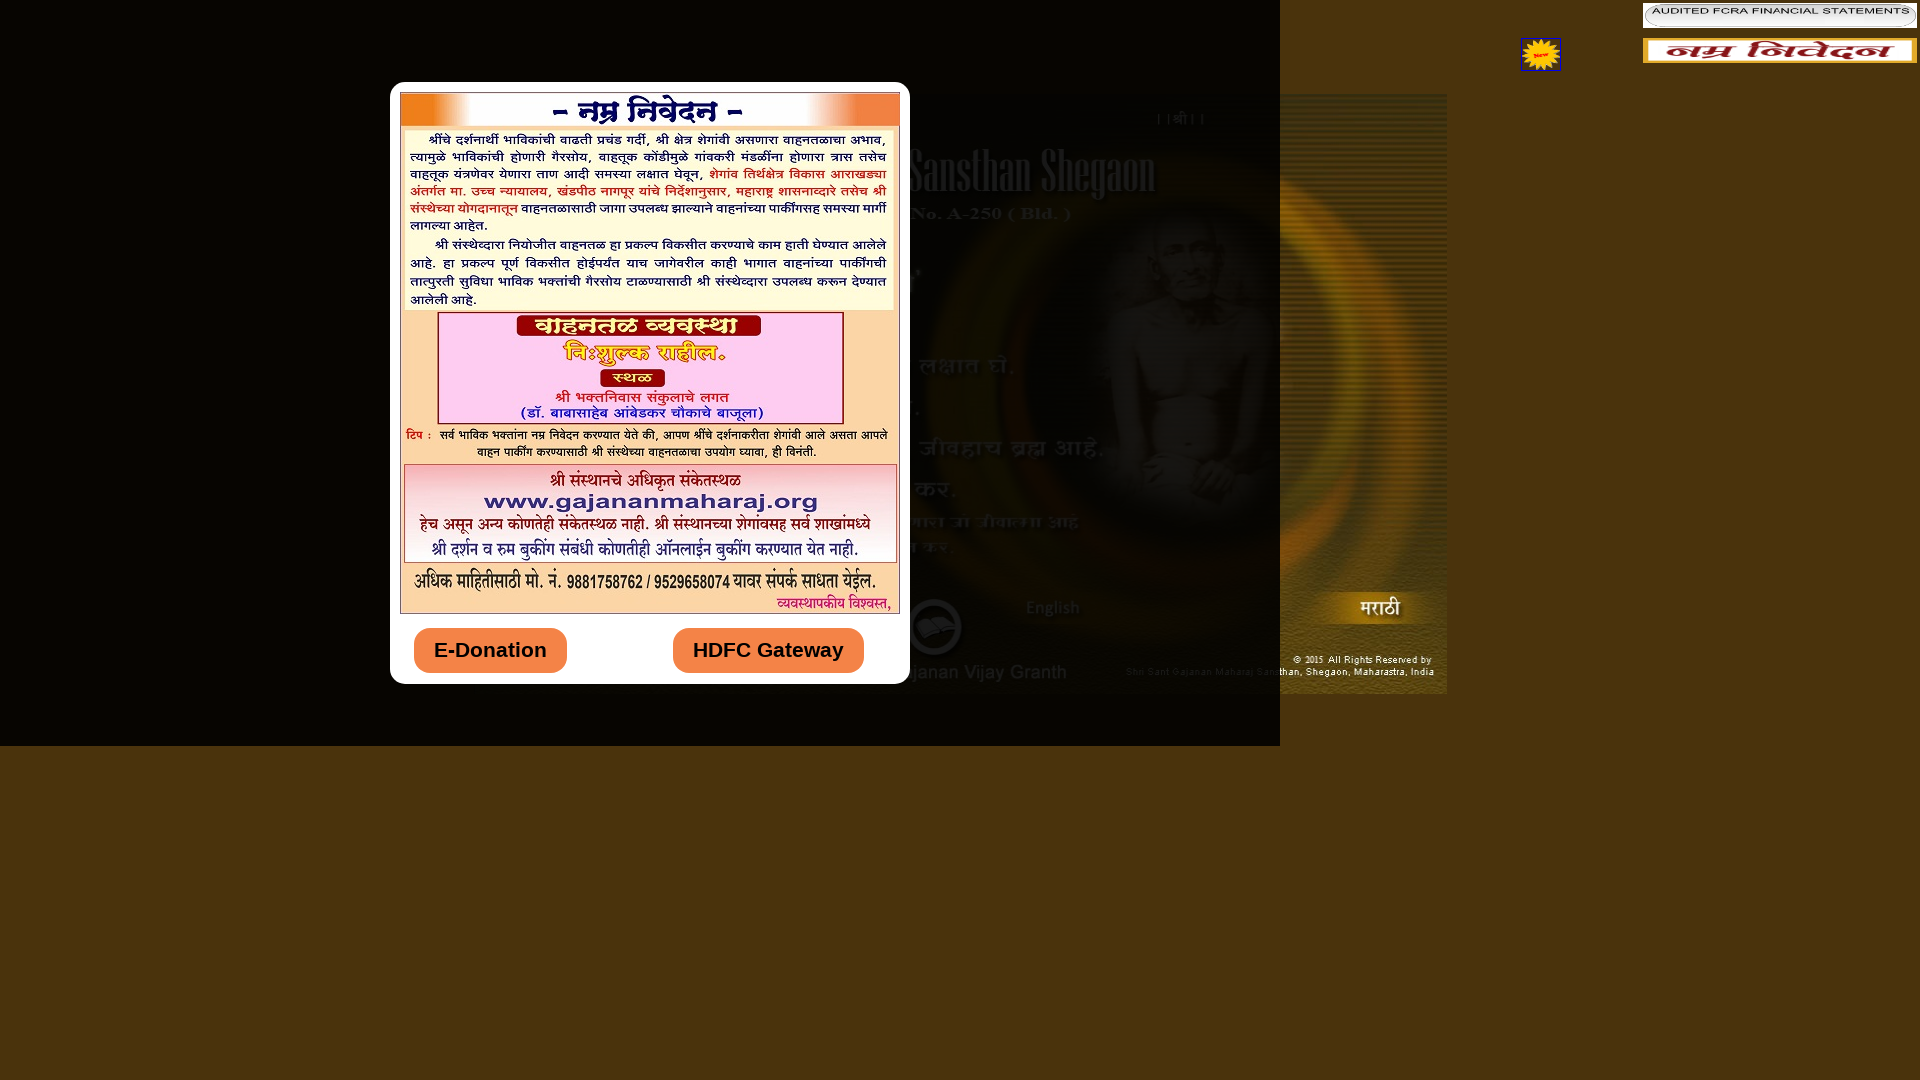

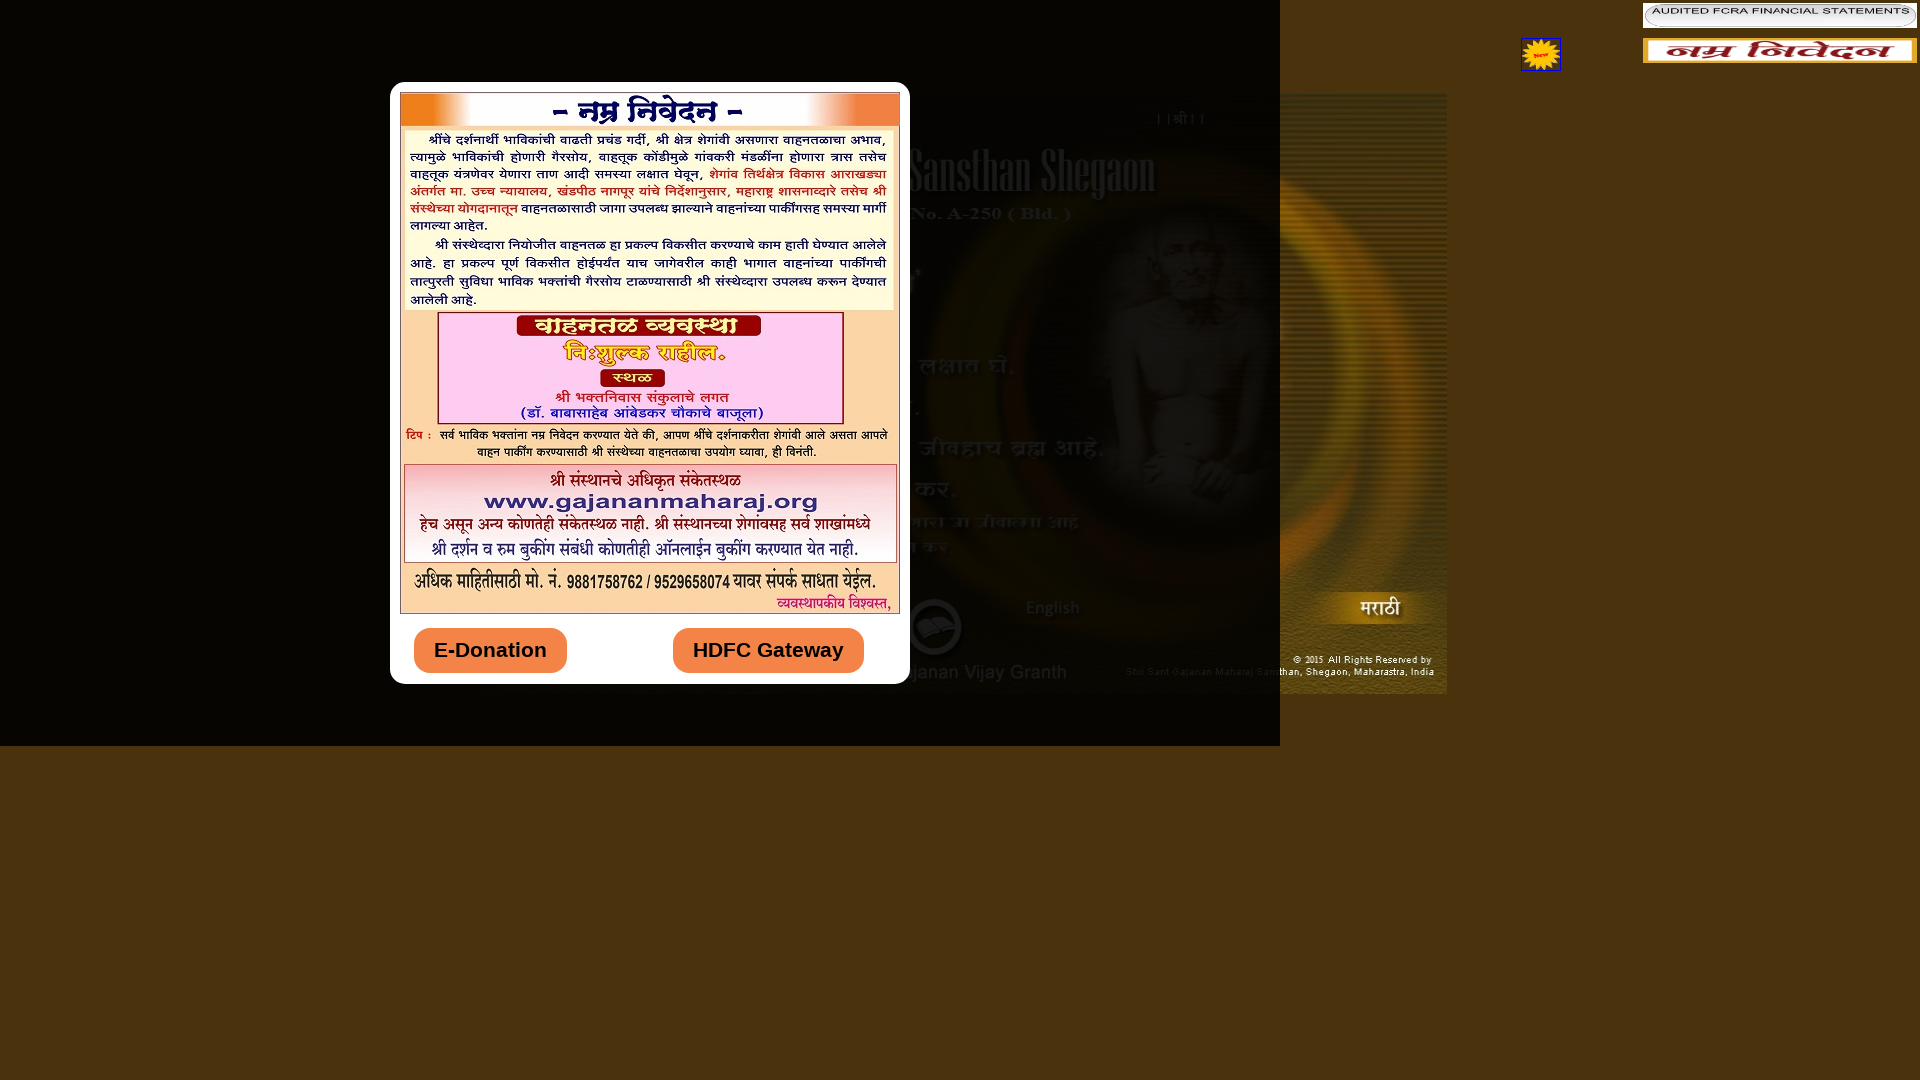